Tests checkbox functionality by checking a checkbox, verifying it's selected, then unchecking it and verifying it's unselected. Also counts the number of checkboxes on the page.

Starting URL: https://rahulshettyacademy.com/AutomationPractice/

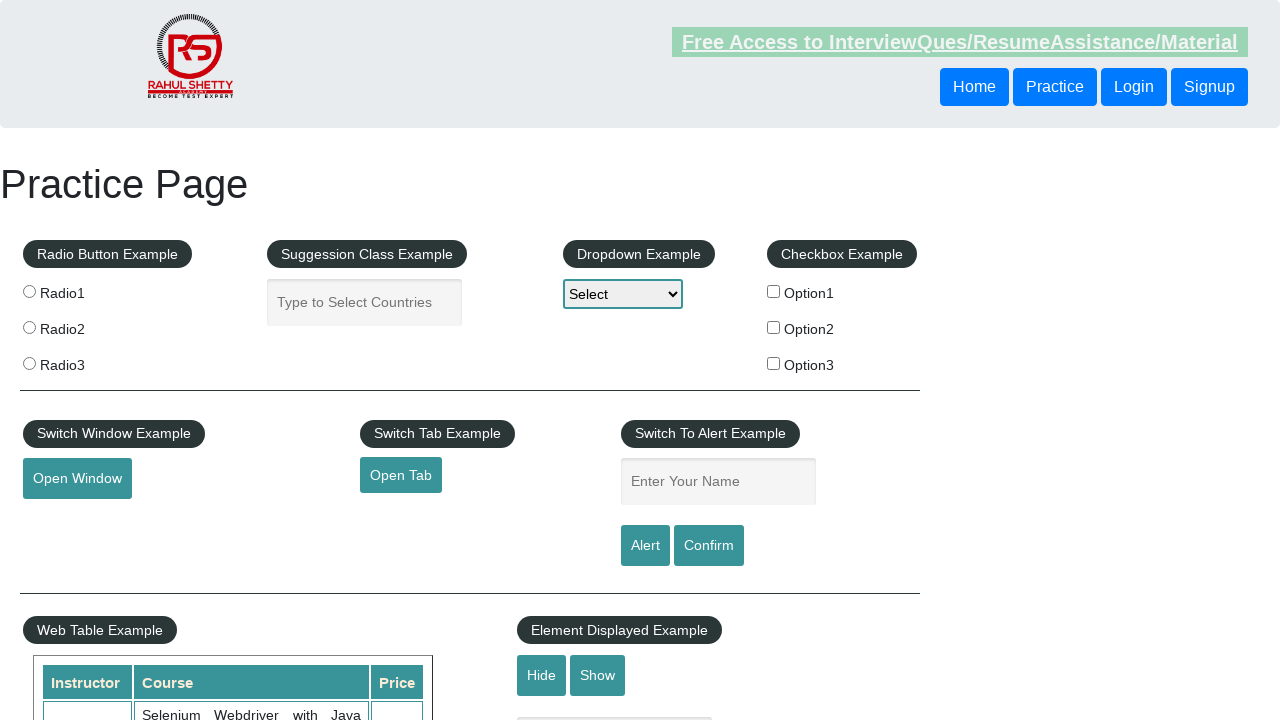

Navigated to AutomationPractice page
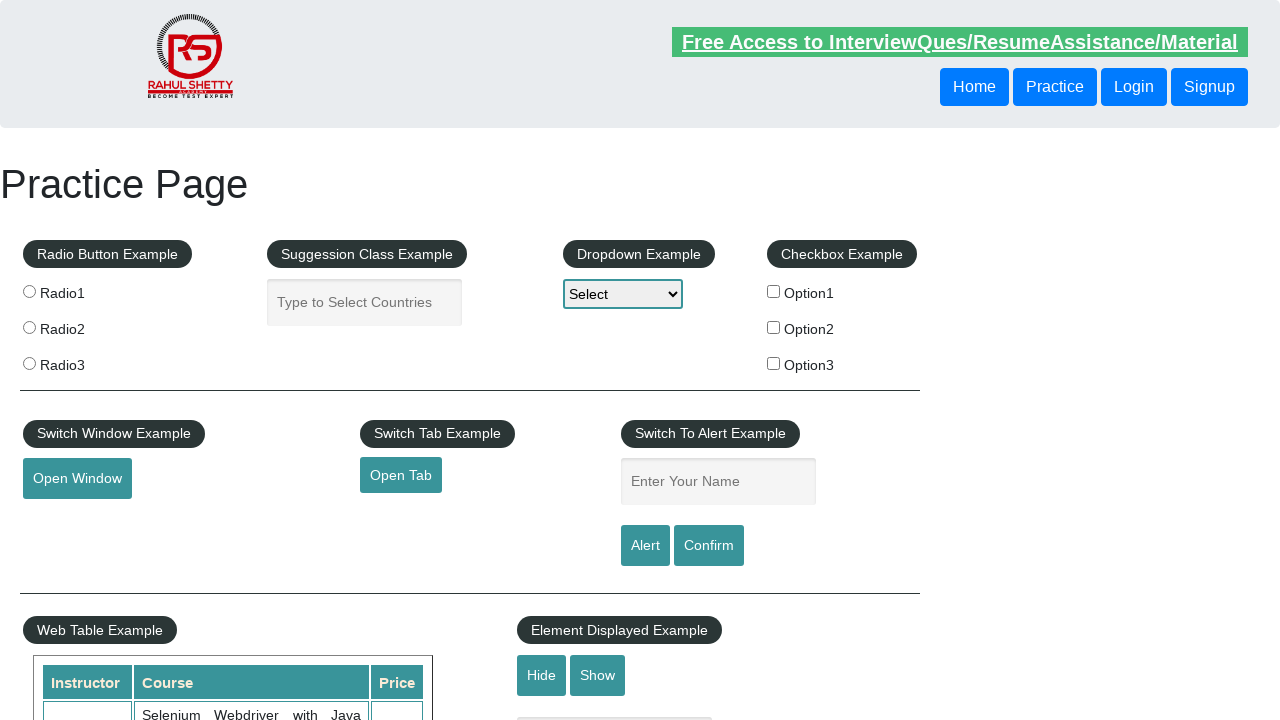

Located first checkbox element
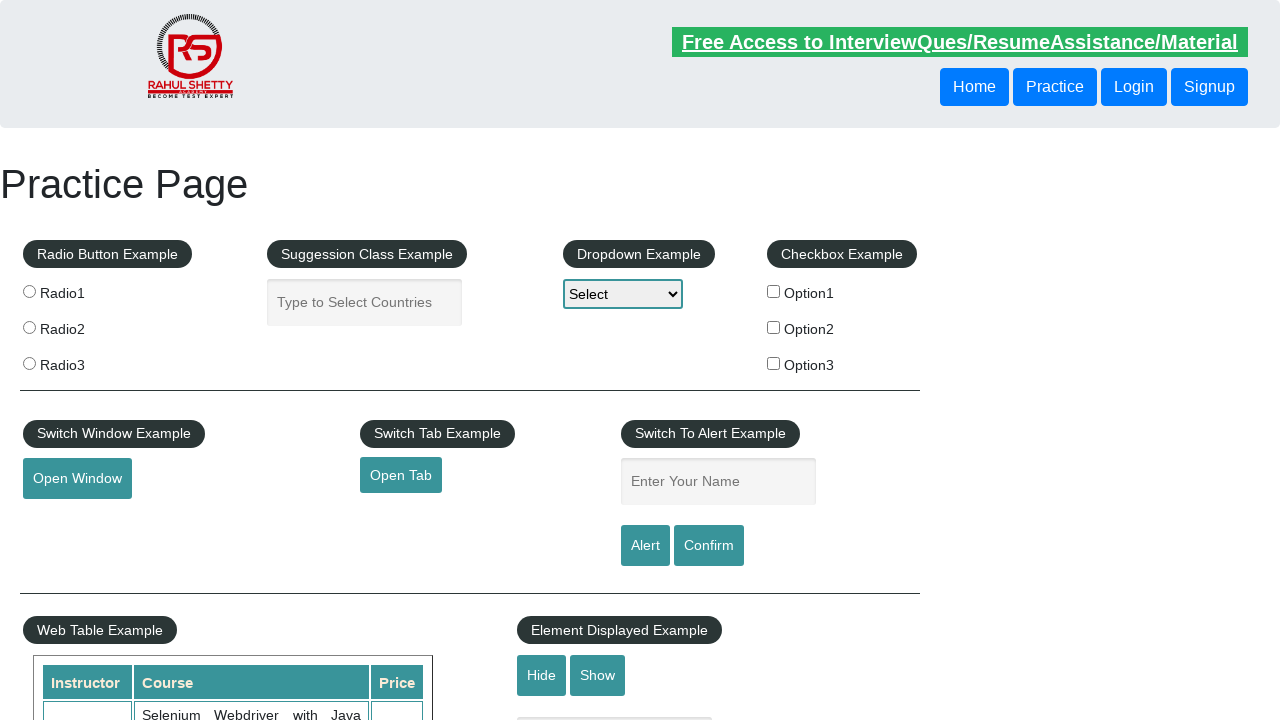

Clicked first checkbox to check it at (774, 291) on input[id='checkBoxOption1']
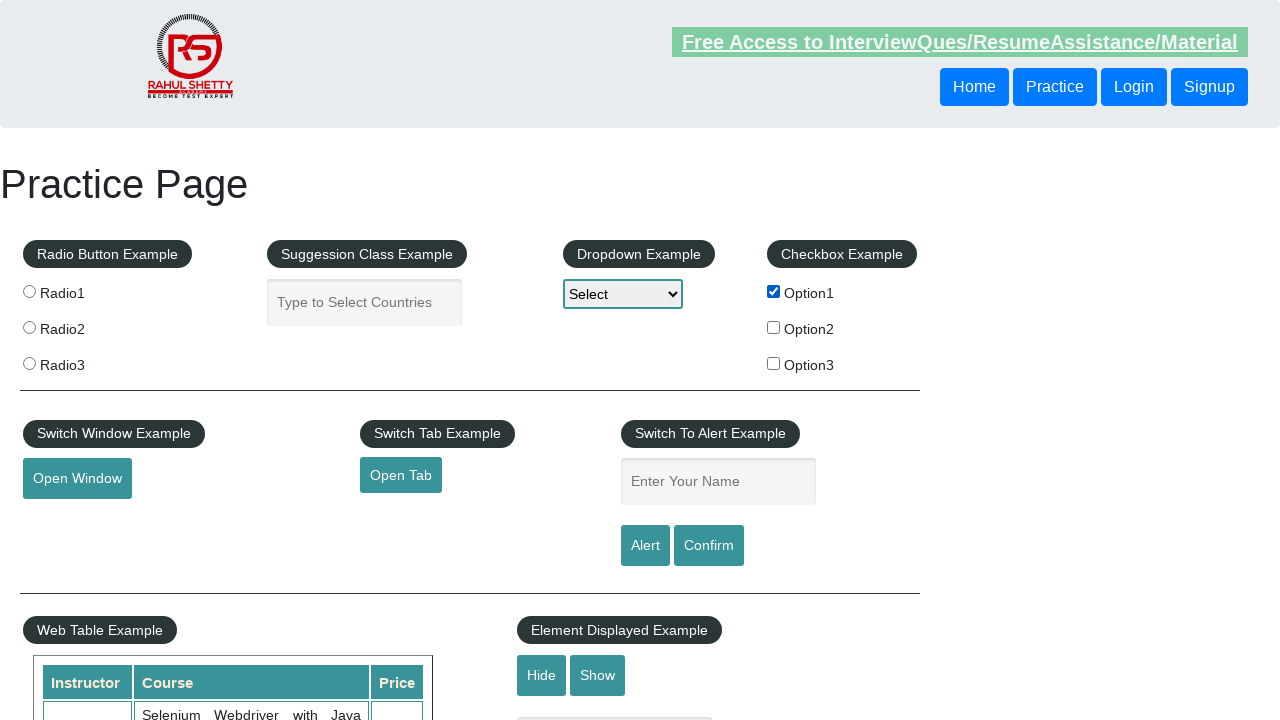

Verified first checkbox is checked
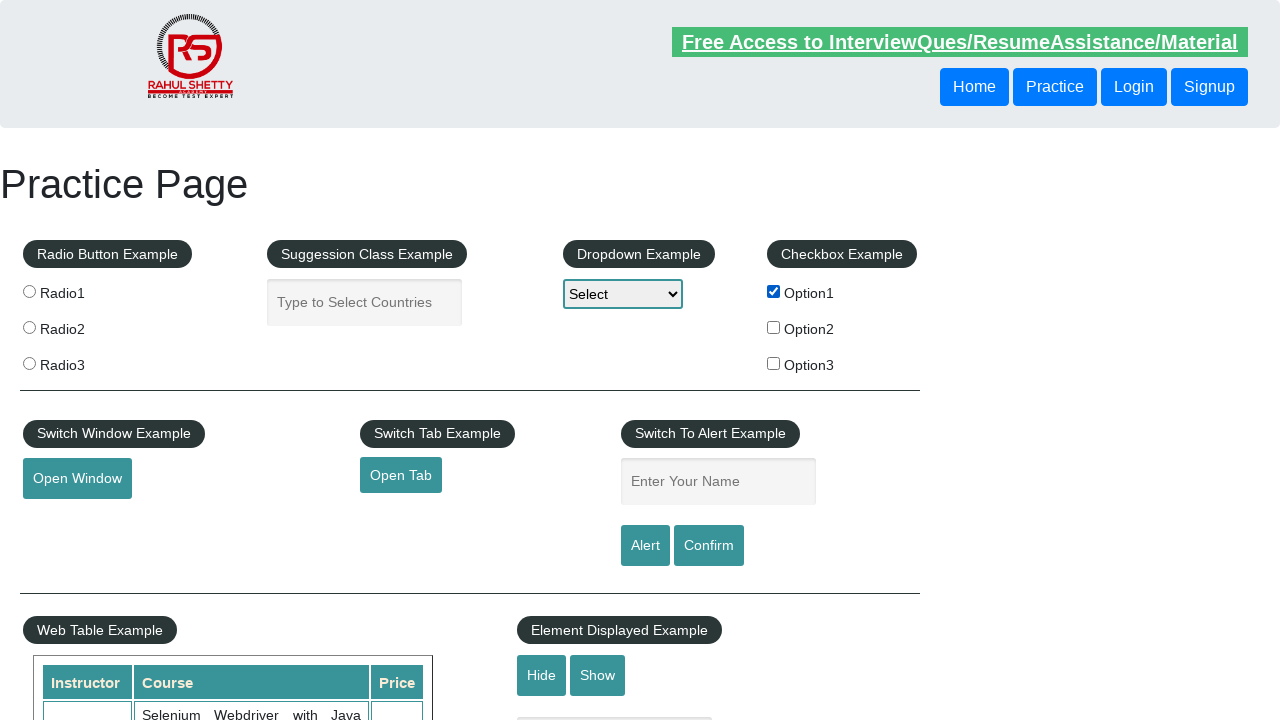

Clicked first checkbox to uncheck it at (774, 291) on input[id='checkBoxOption1']
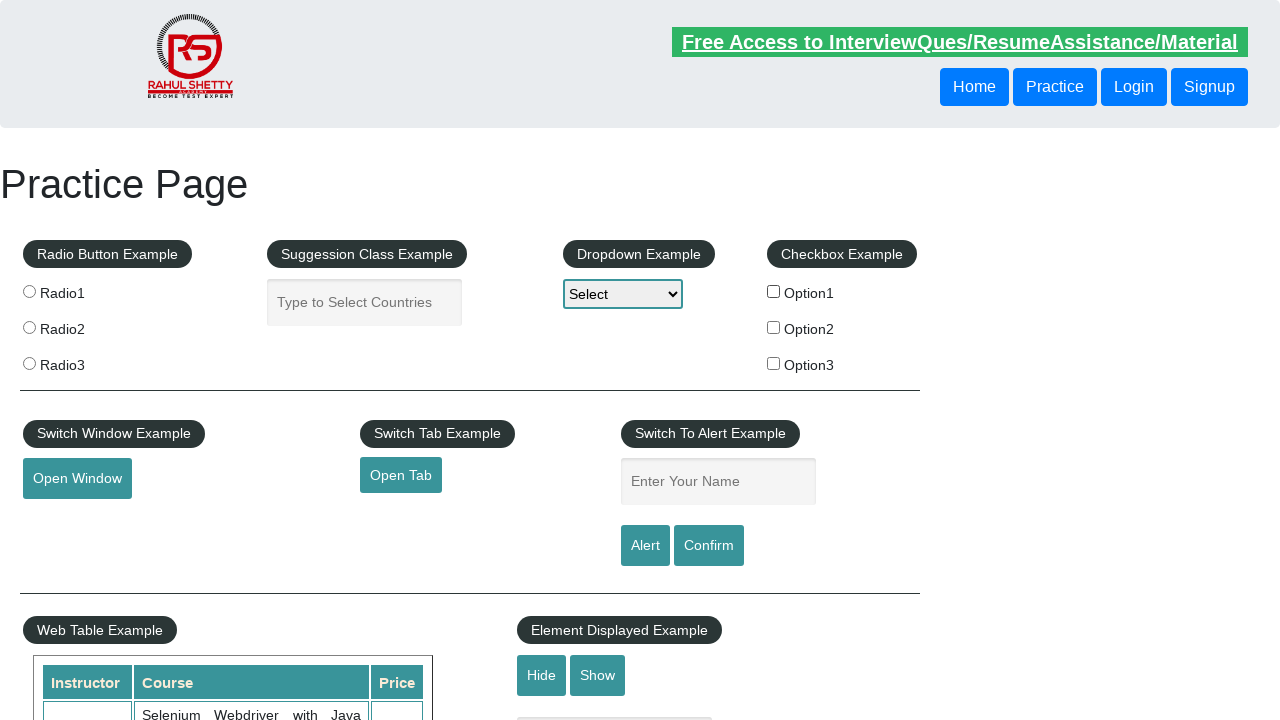

Verified first checkbox is unchecked
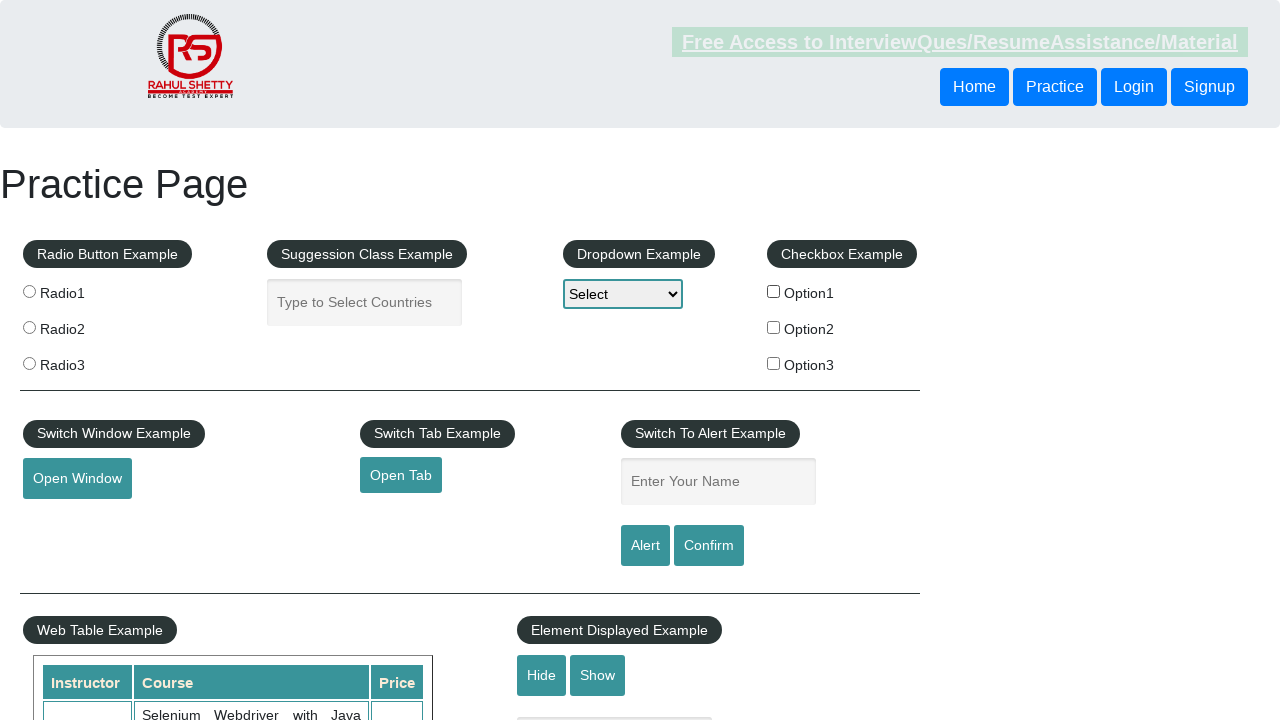

Located all checkboxes on the page
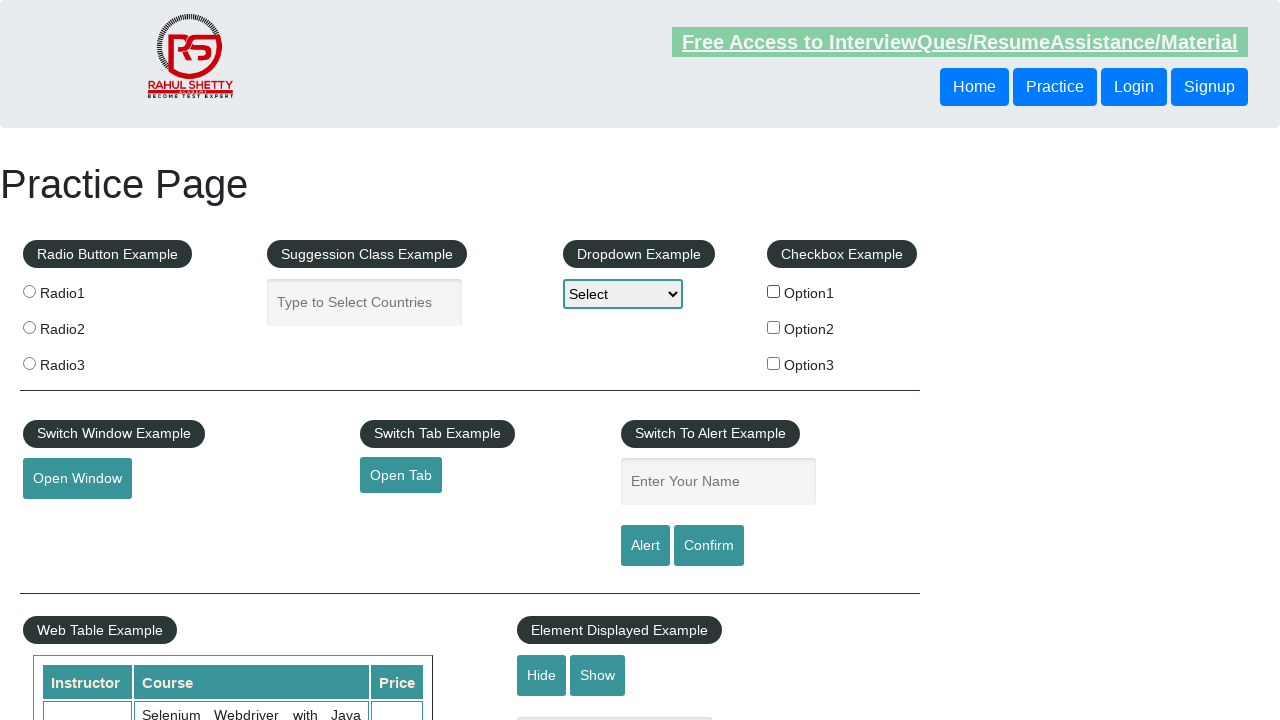

Counted 3 checkboxes on the page
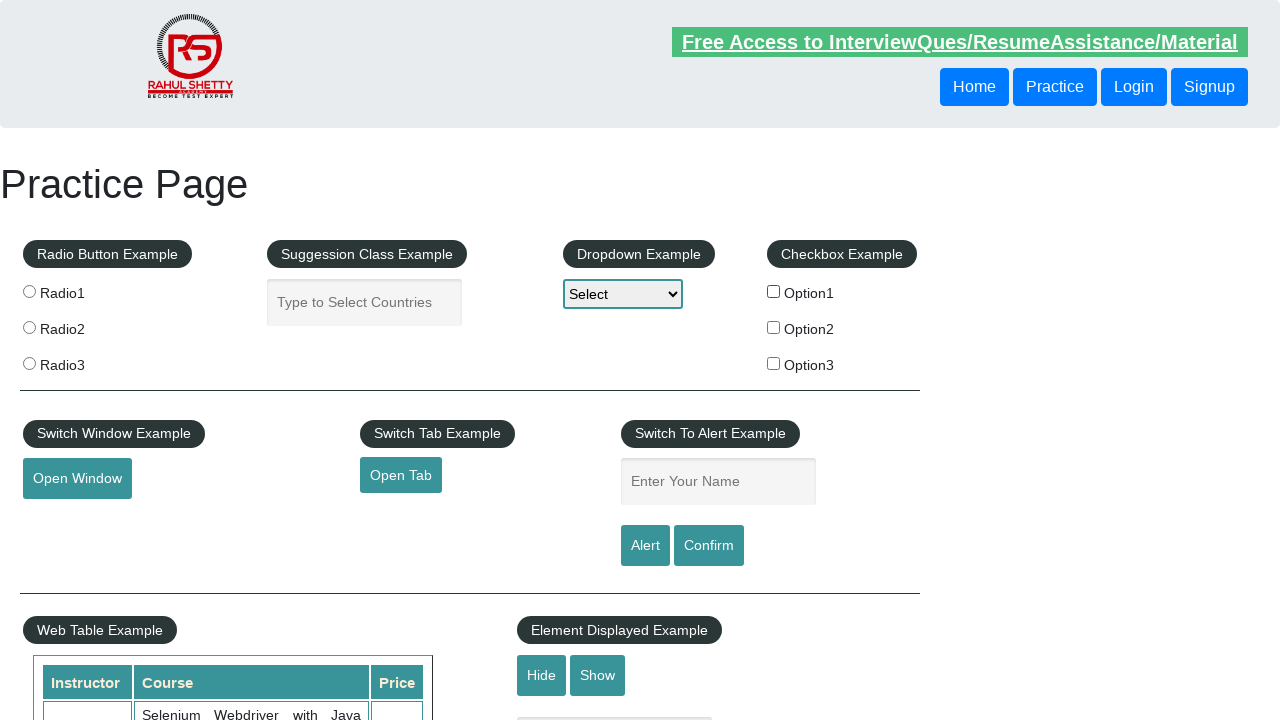

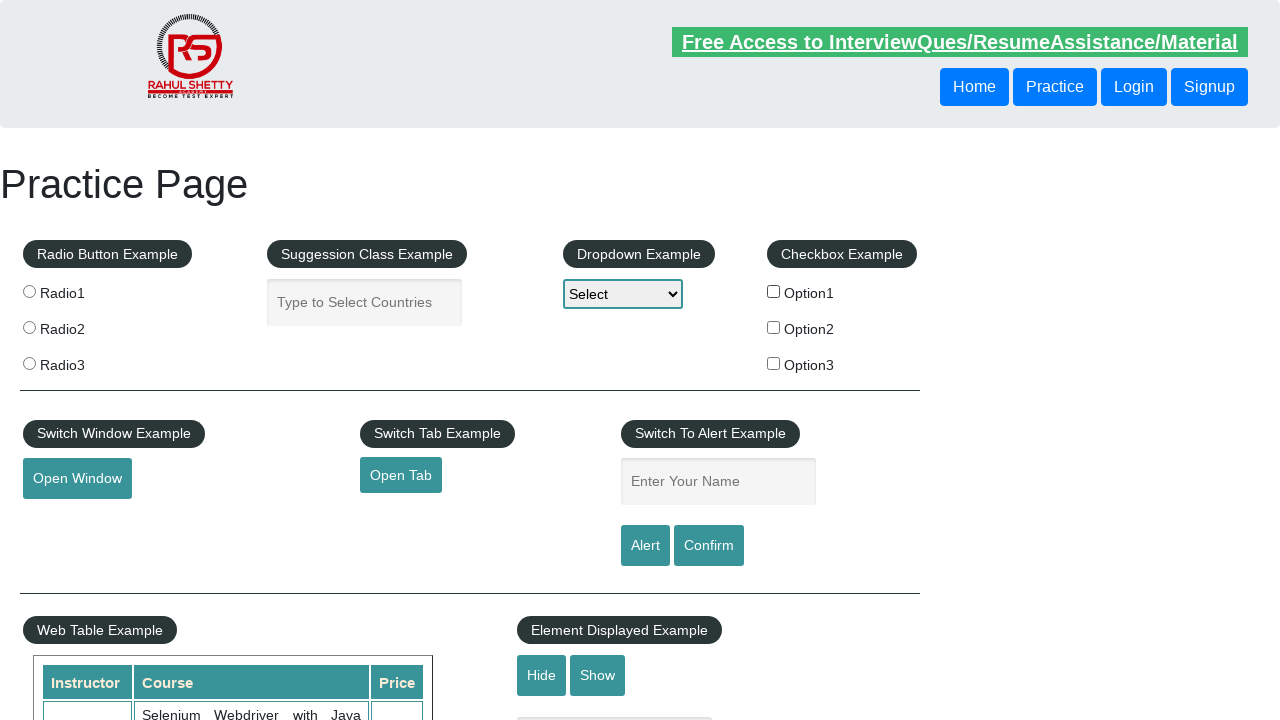